Tests handling of JavaScript prompt alert by clicking the prompt button, entering text, and accepting the alert

Starting URL: https://testautomationpractice.blogspot.com/

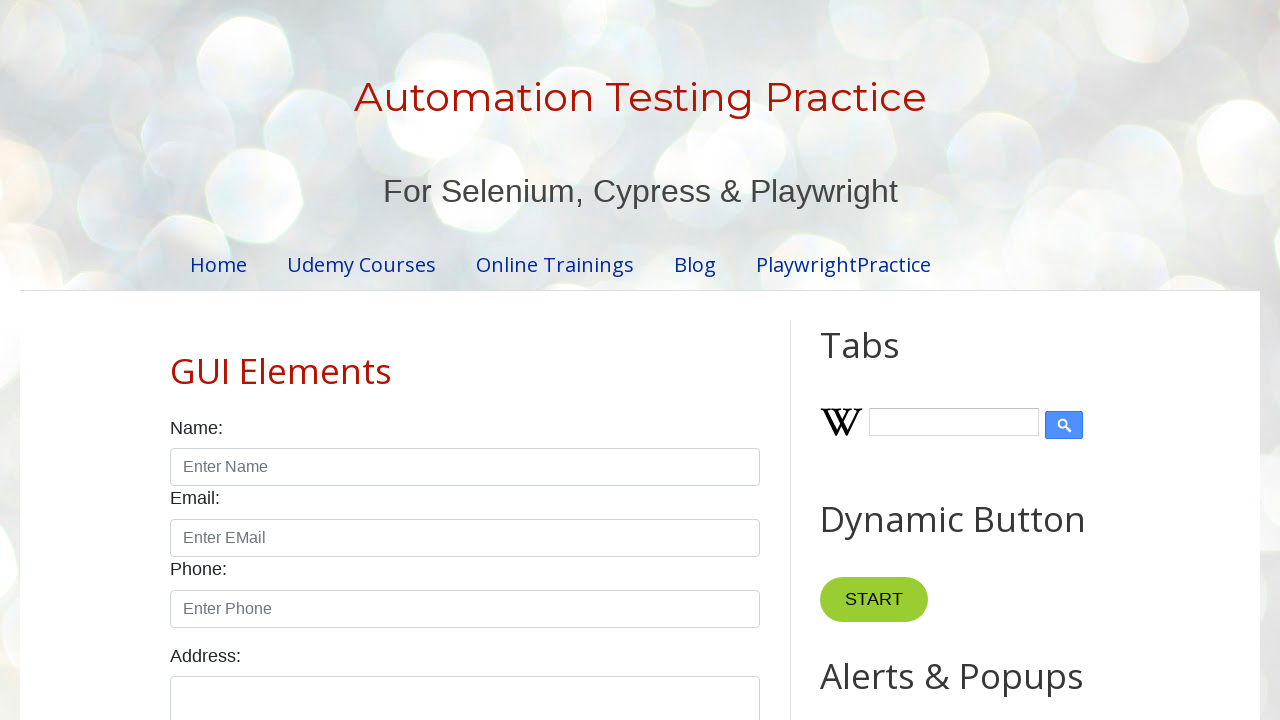

Set up dialog handler to accept prompt with text 'Ravindra'
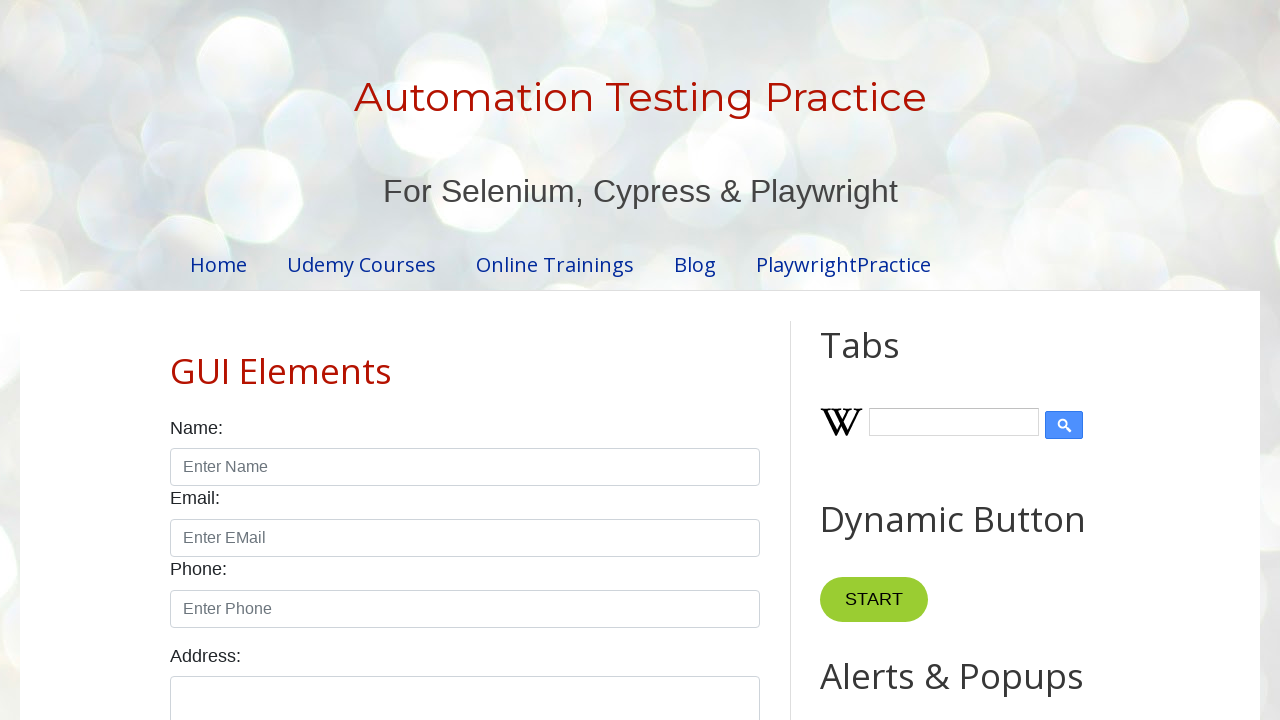

Clicked button to trigger JavaScript prompt alert at (890, 360) on xpath=//button[@onclick='myFunctionPrompt()']
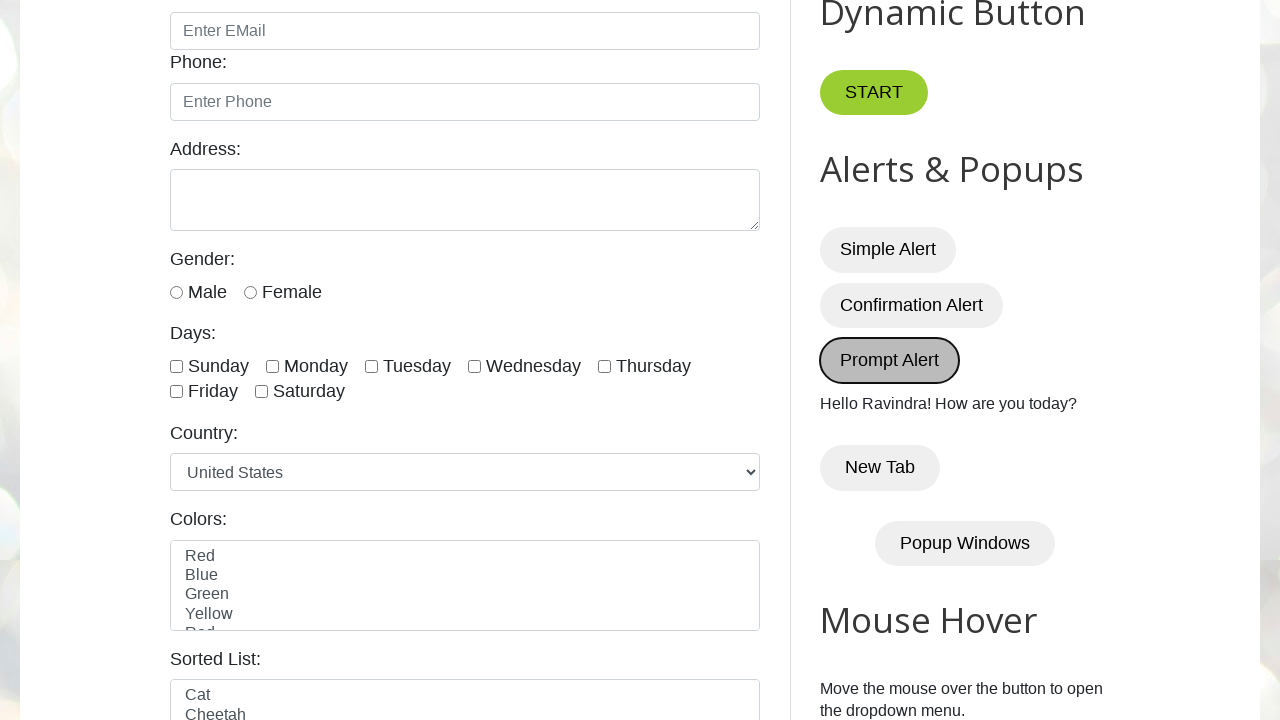

Waited 1000ms for dialog to be handled and processed
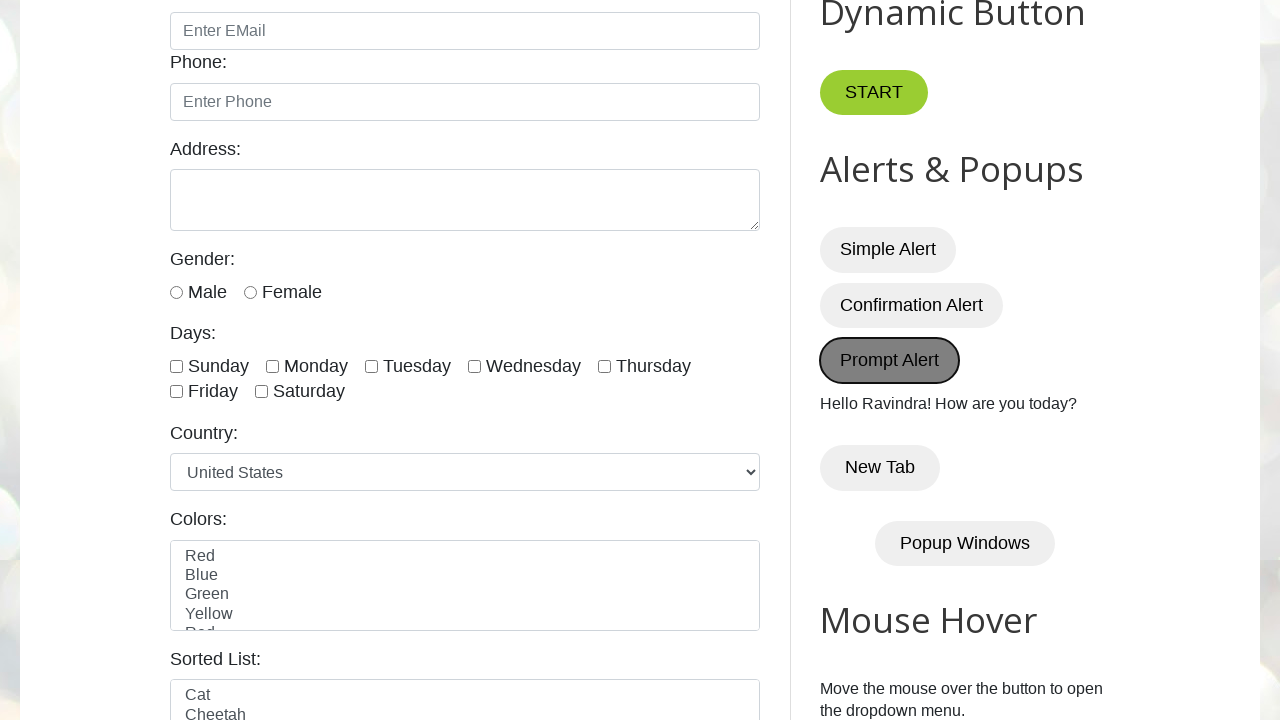

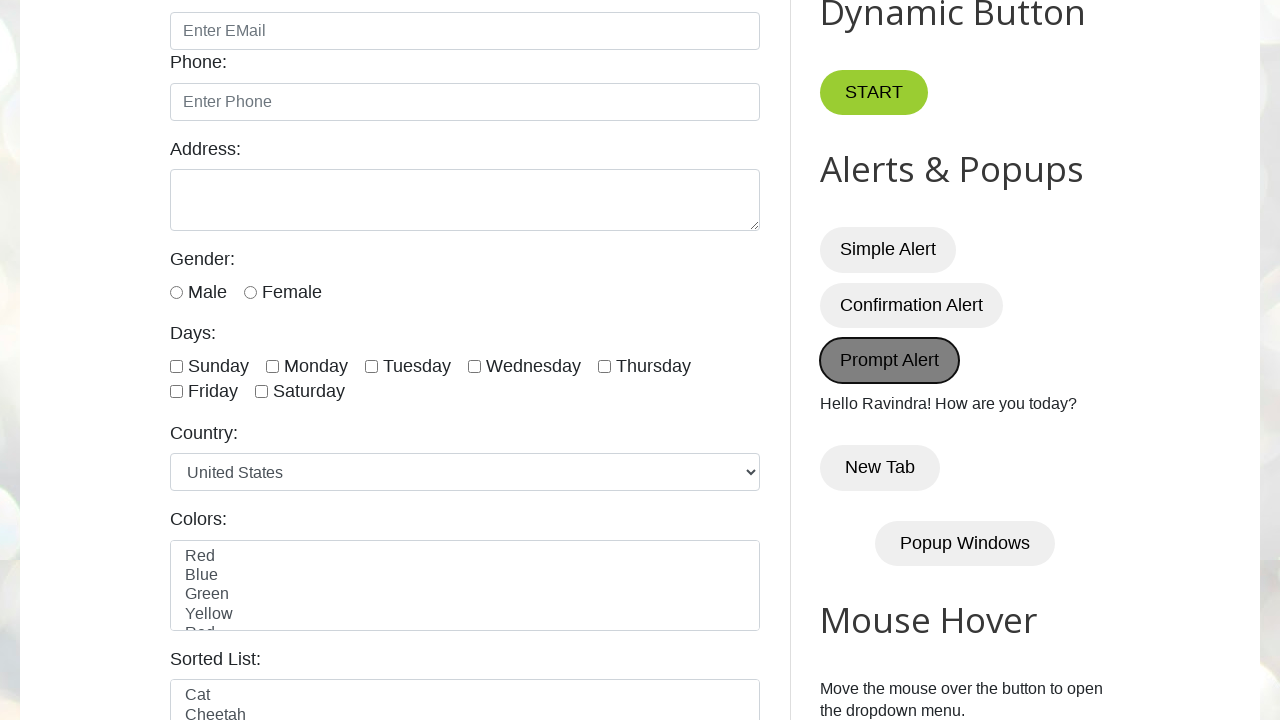